Tests date picker functionality by clearing the current date and entering a new date 10 days in the future

Starting URL: https://demoqa.com/date-picker

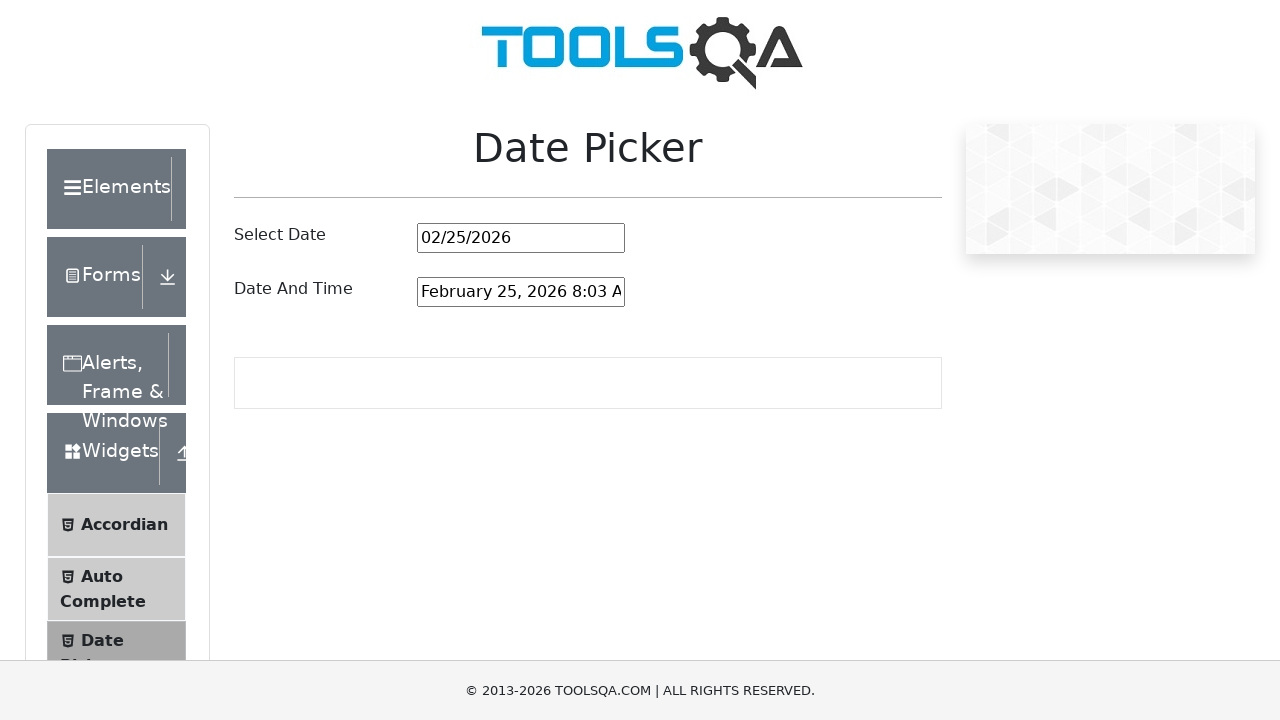

Located the date picker input field
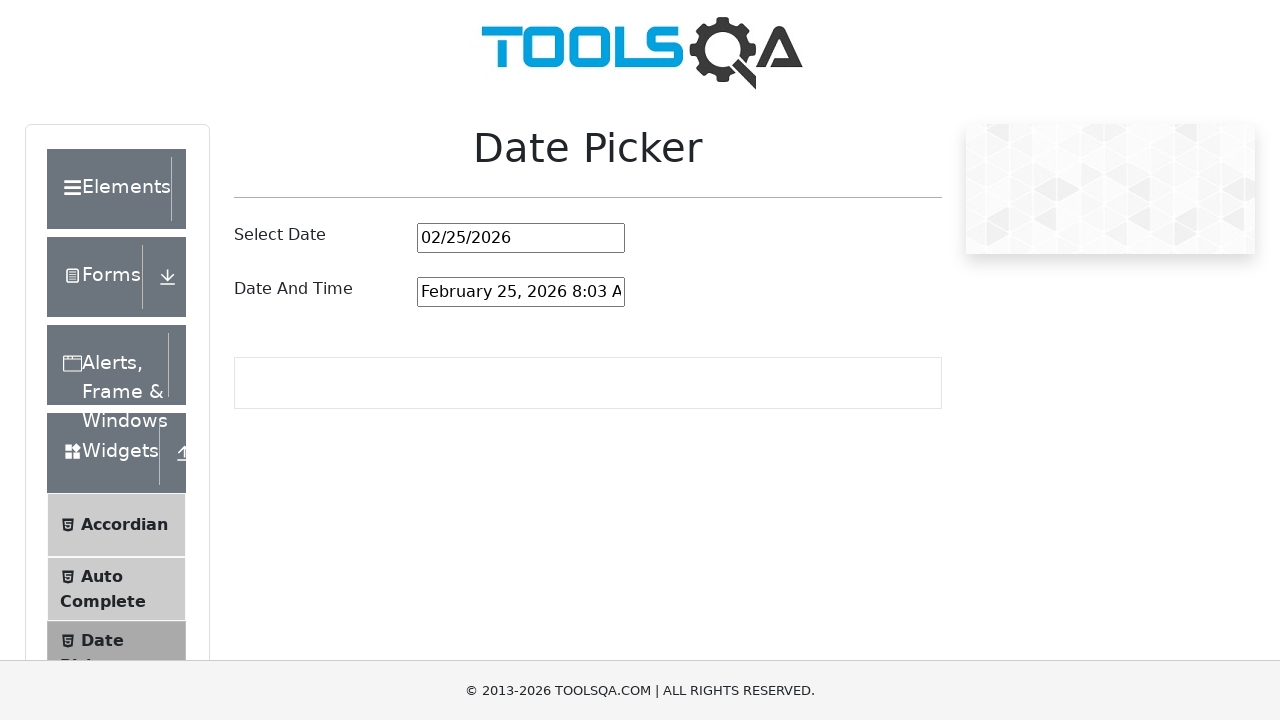

Pressed Backspace to clear existing date on #datePickerMonthYearInput
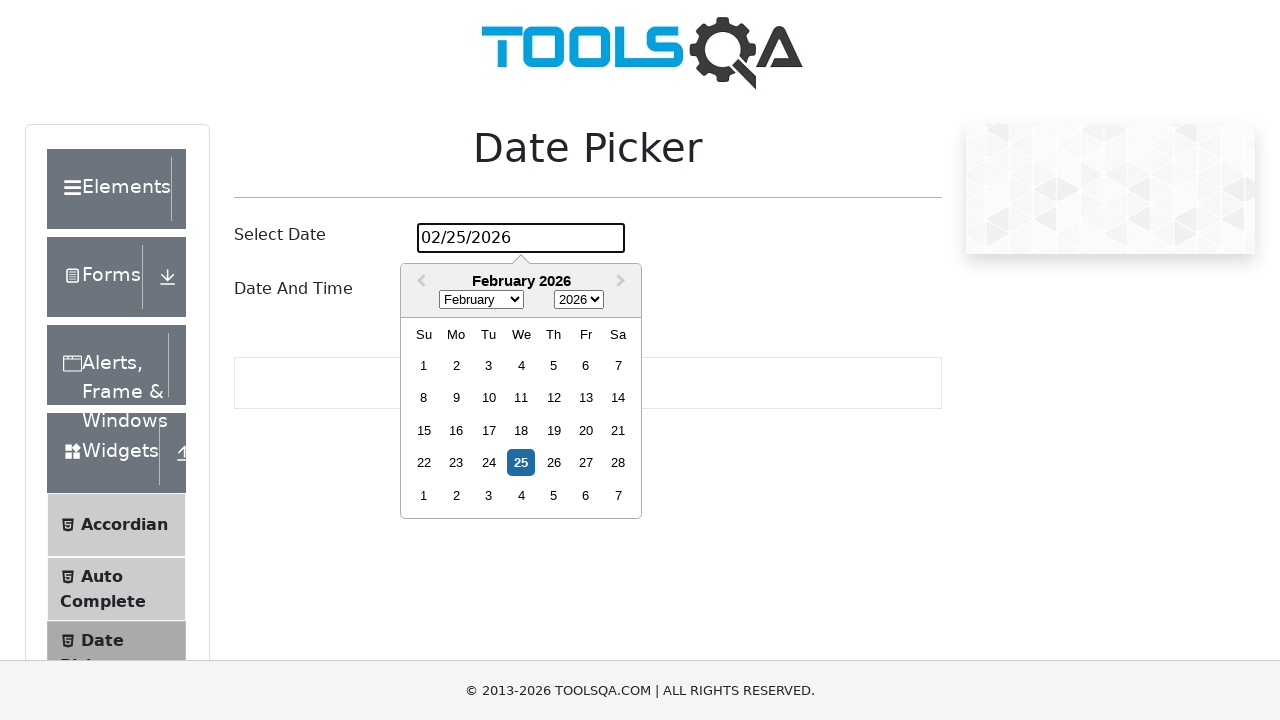

Pressed Backspace to clear existing date on #datePickerMonthYearInput
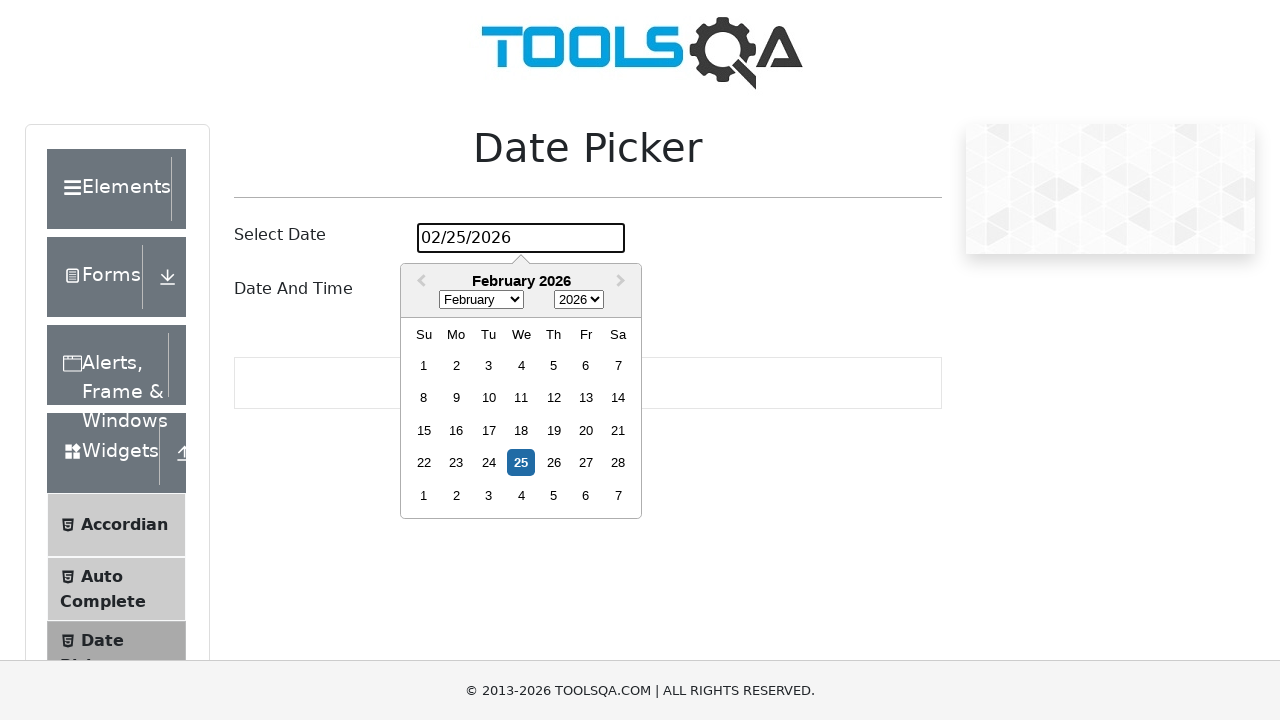

Pressed Backspace to clear existing date on #datePickerMonthYearInput
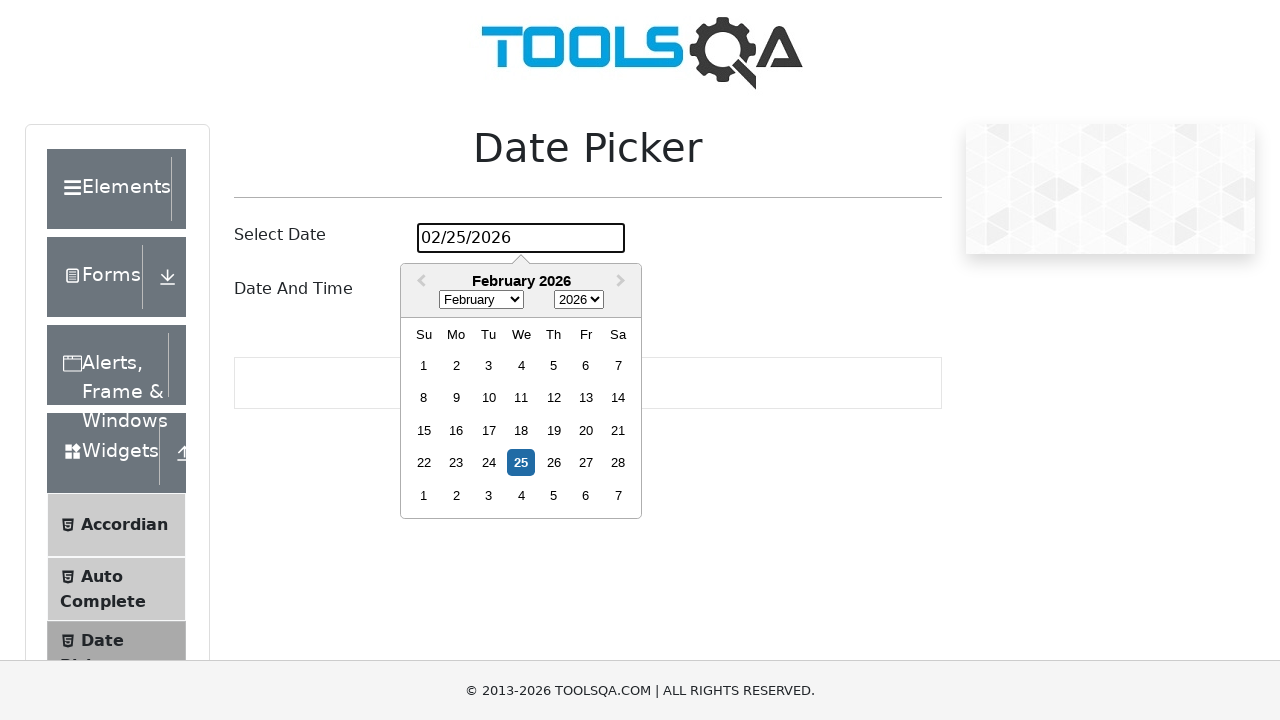

Pressed Backspace to clear existing date on #datePickerMonthYearInput
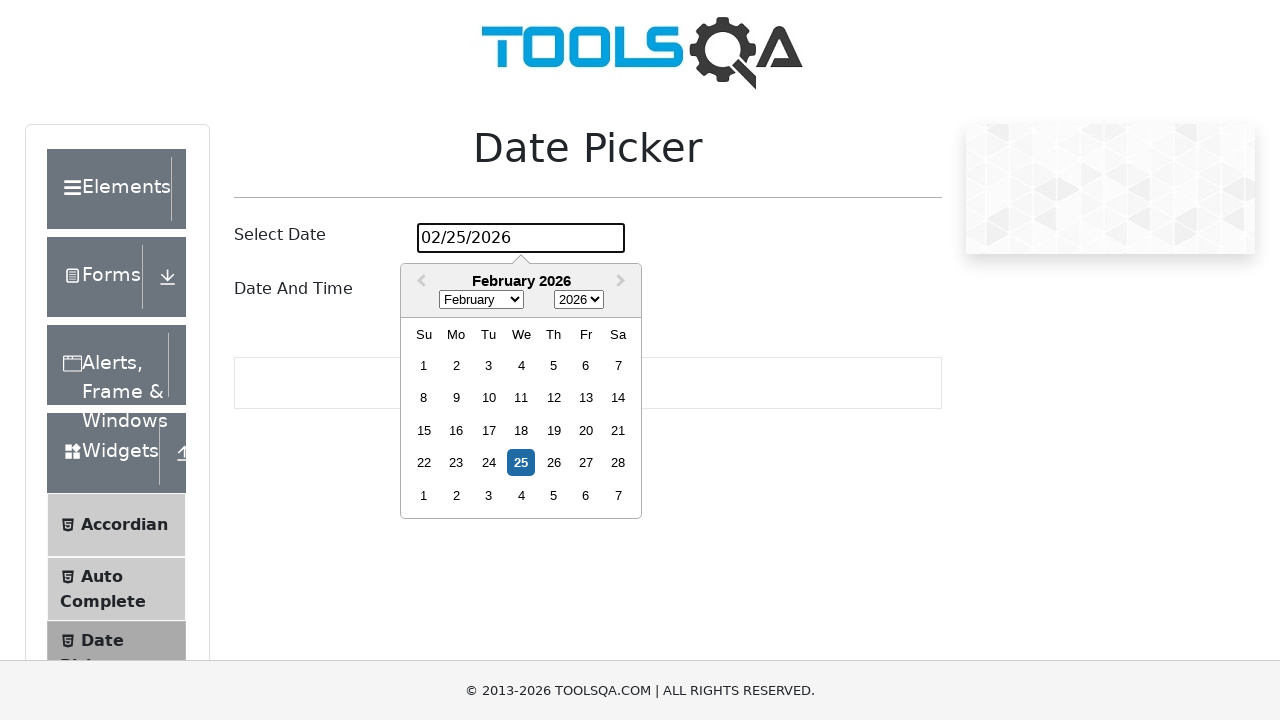

Pressed Backspace to clear existing date on #datePickerMonthYearInput
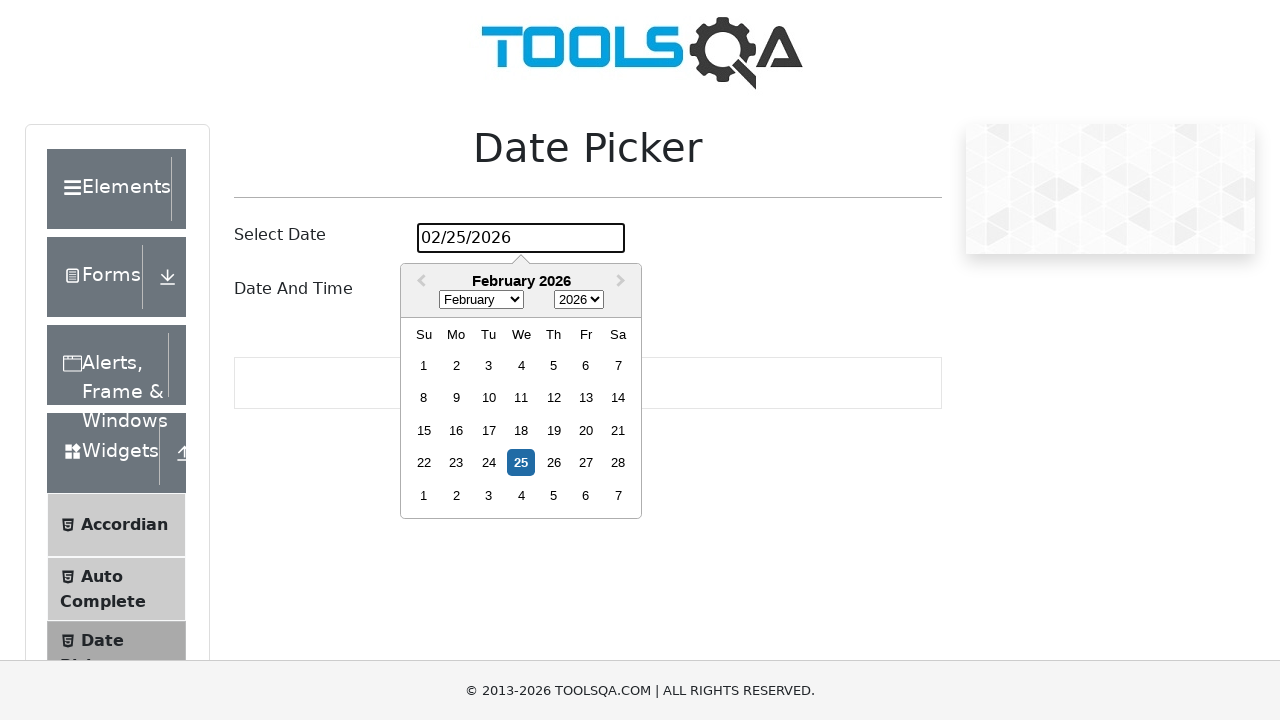

Pressed Backspace to clear existing date on #datePickerMonthYearInput
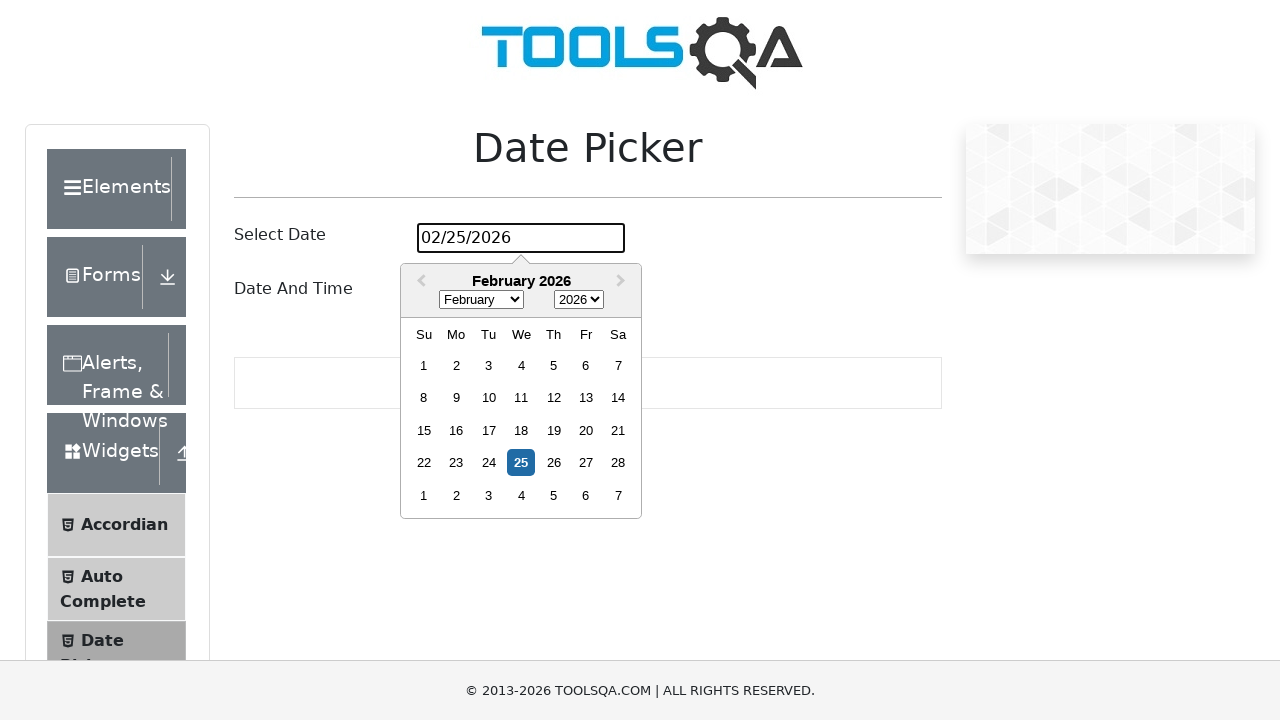

Pressed Backspace to clear existing date on #datePickerMonthYearInput
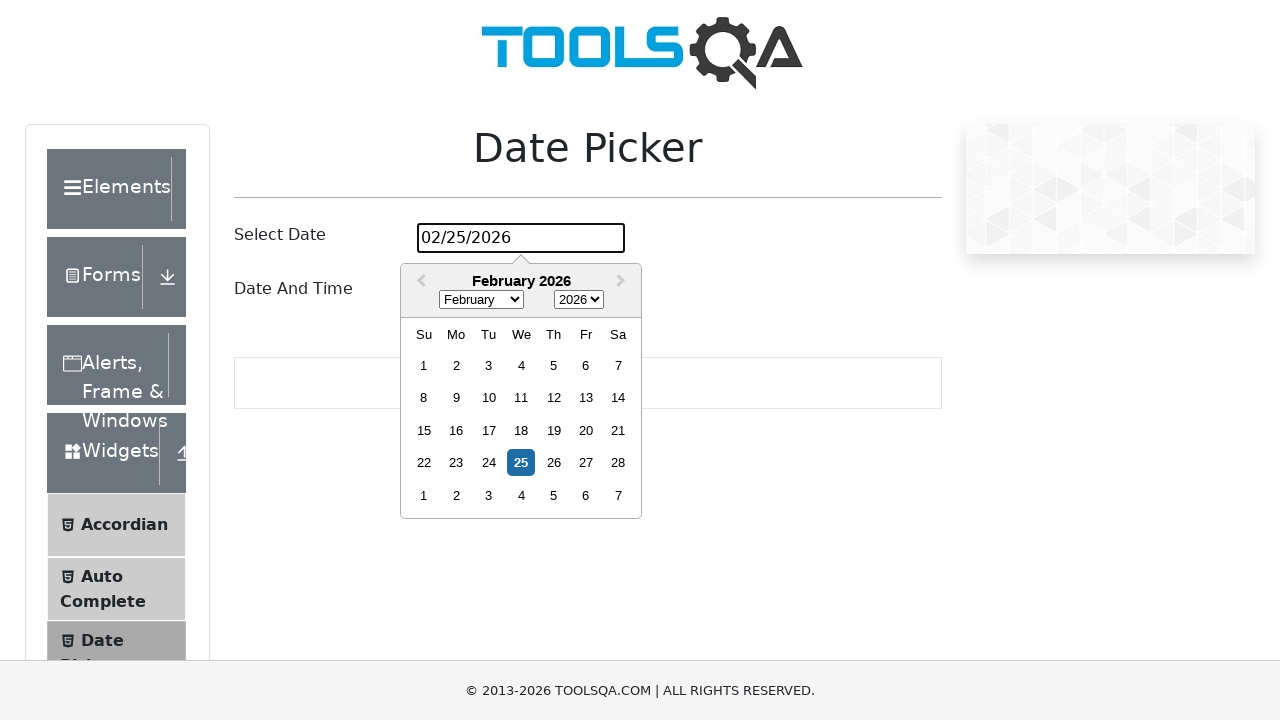

Pressed Backspace to clear existing date on #datePickerMonthYearInput
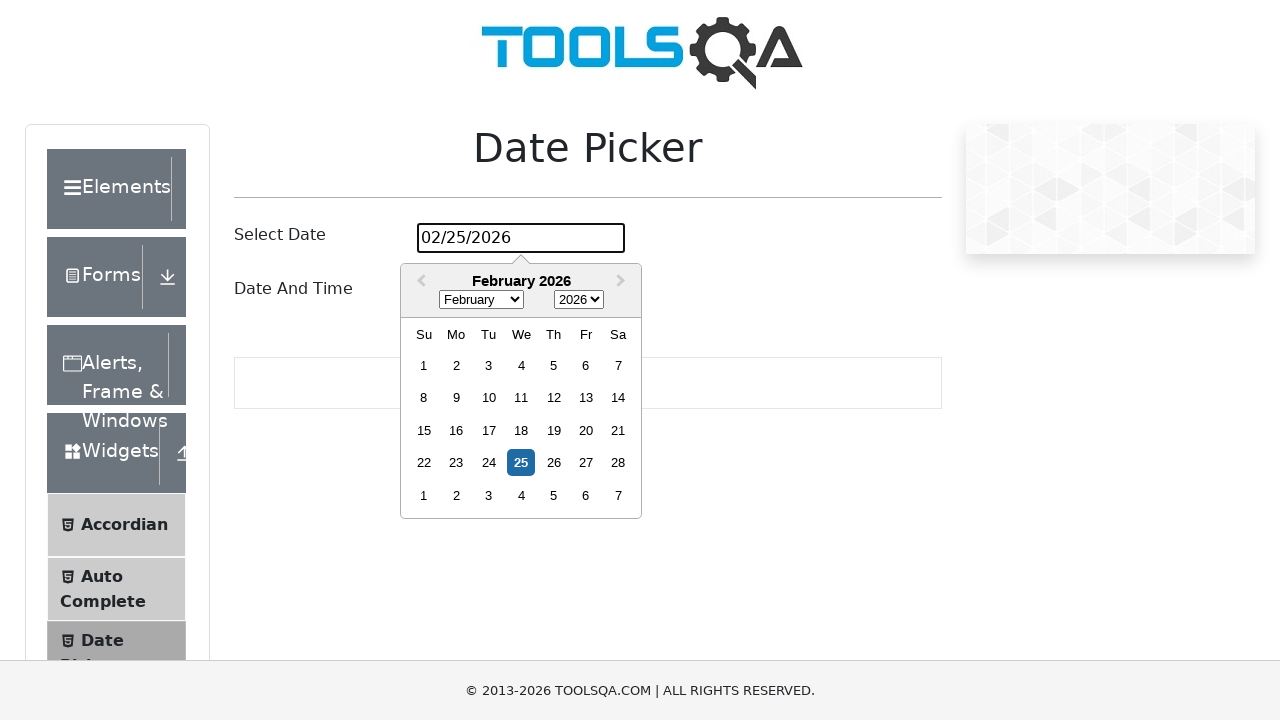

Pressed Backspace to clear existing date on #datePickerMonthYearInput
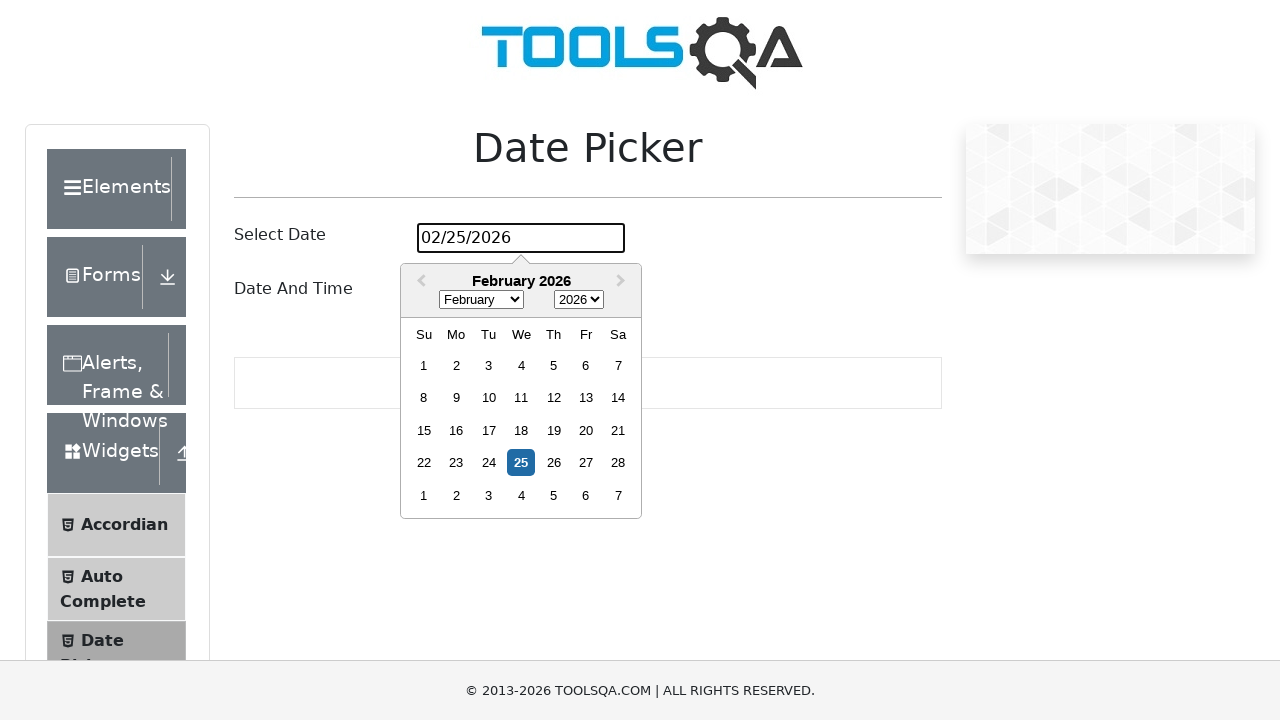

Pressed Backspace to clear existing date on #datePickerMonthYearInput
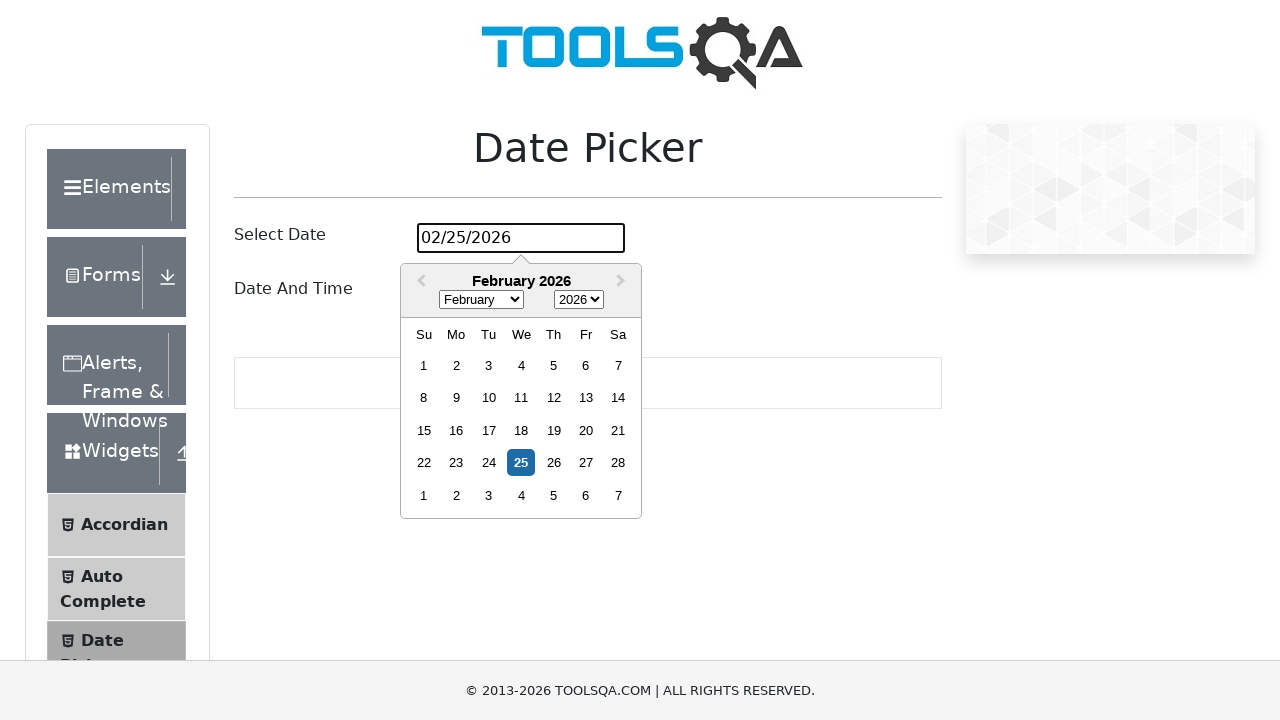

Filled date input field with new date: 3/7/2026 on #datePickerMonthYearInput
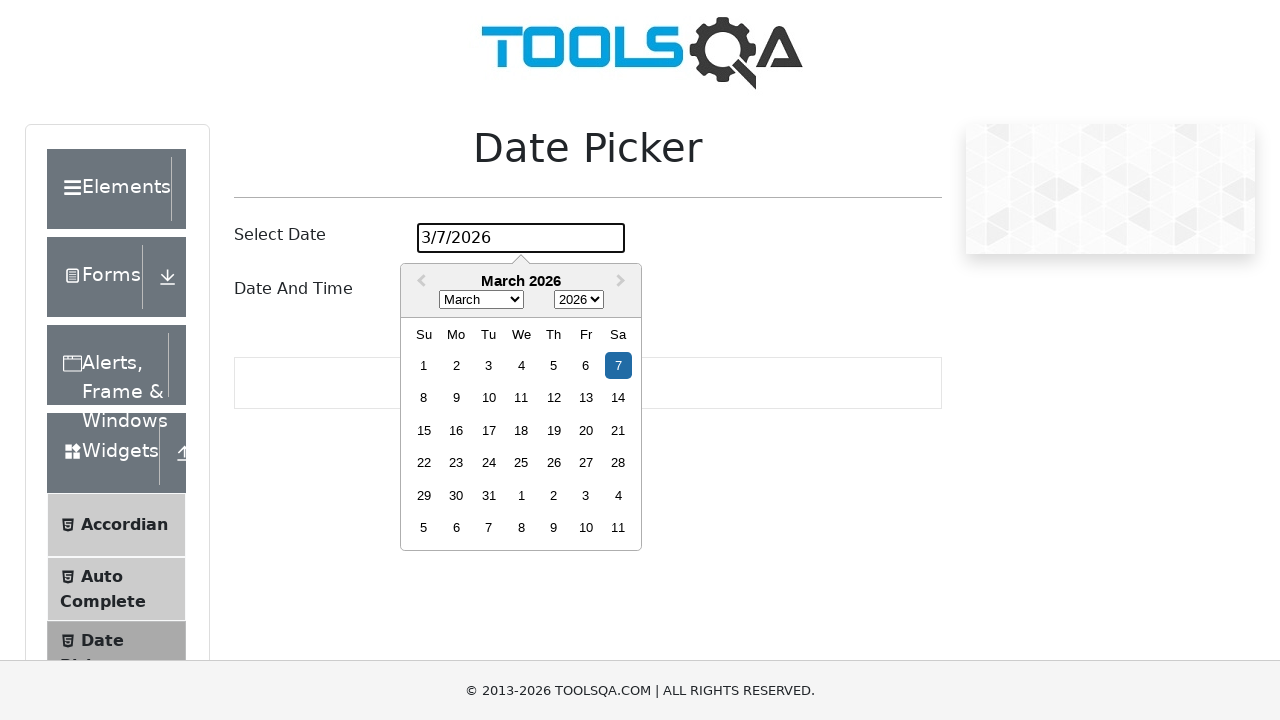

Pressed Enter to submit the date on #datePickerMonthYearInput
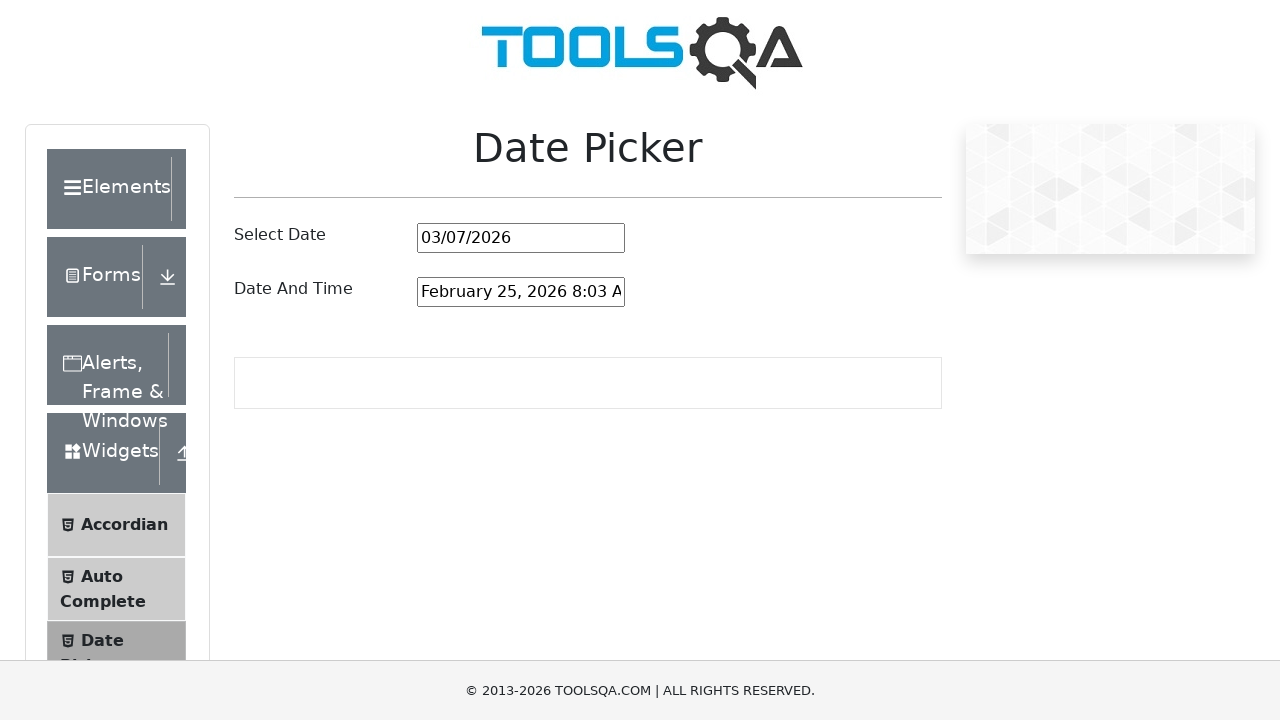

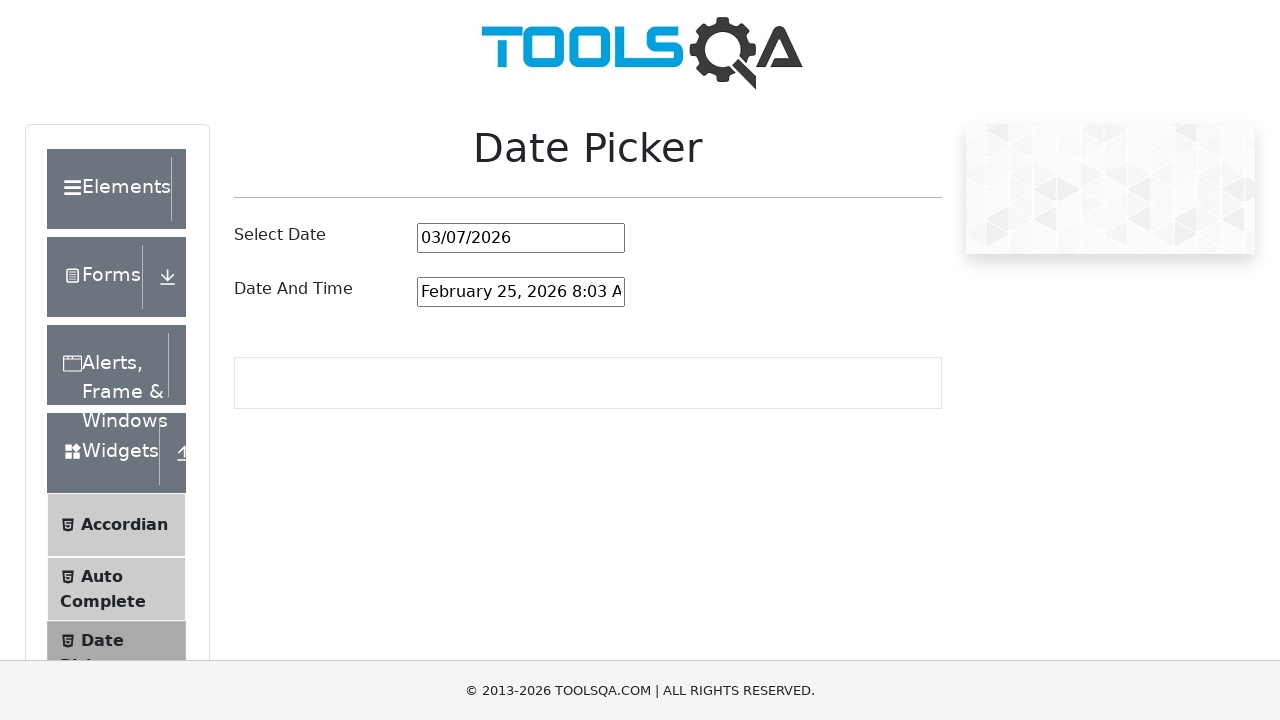